Tests a Chinese typing practice website by sending keystrokes to the active element, simulating typing practice with backspace corrections

Starting URL: https://dazi.kukuw.com/?tdsourcetag=s_pctim_aiomsg

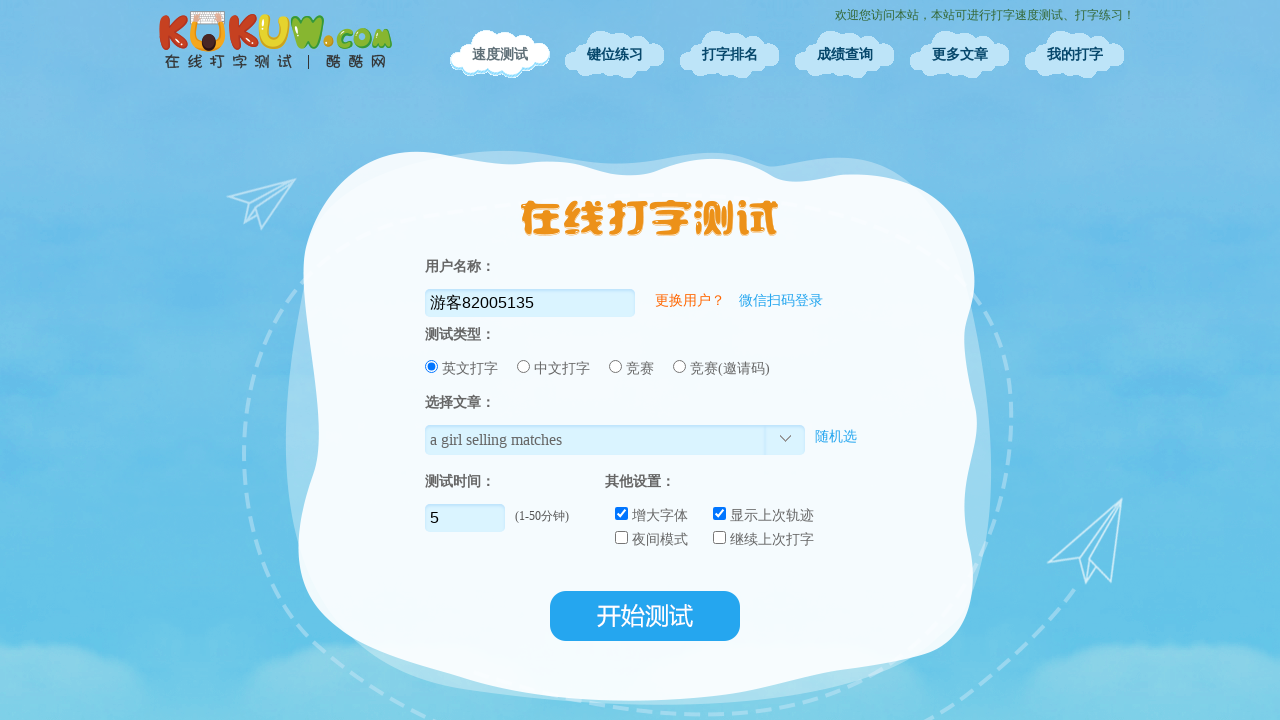

Waited for typing practice page to load (networkidle)
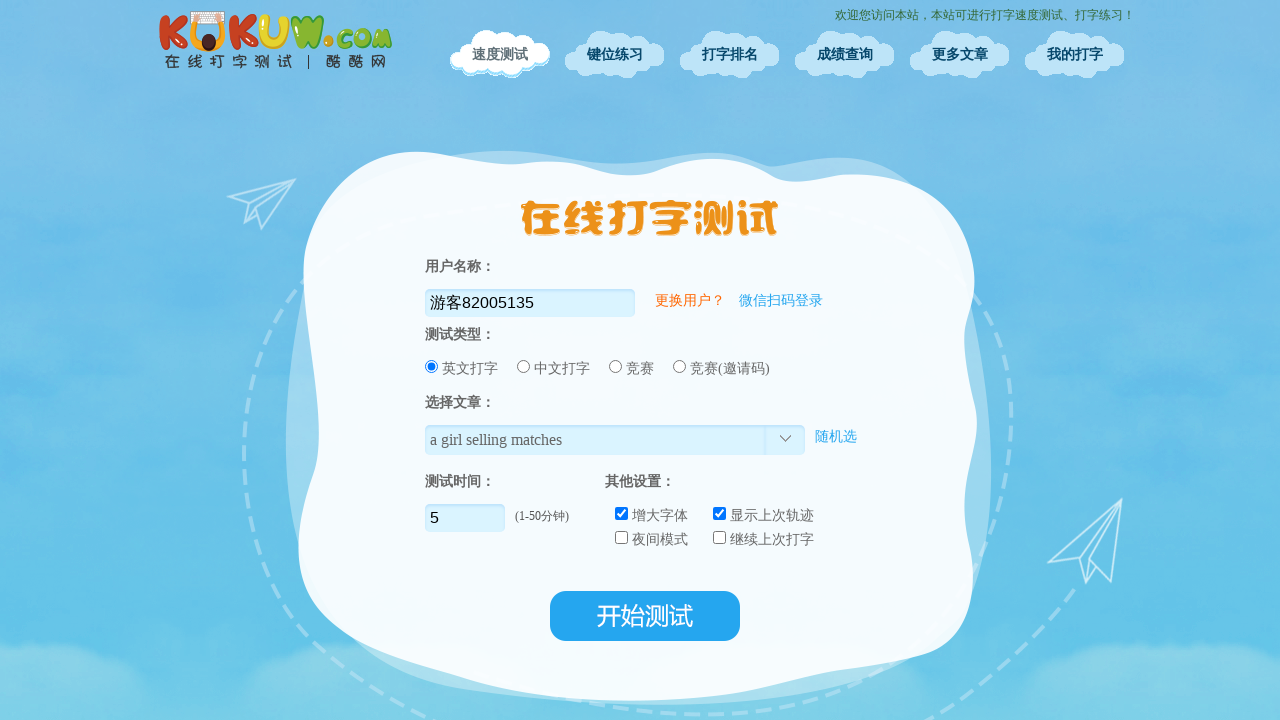

Waited 3 seconds for page to fully render
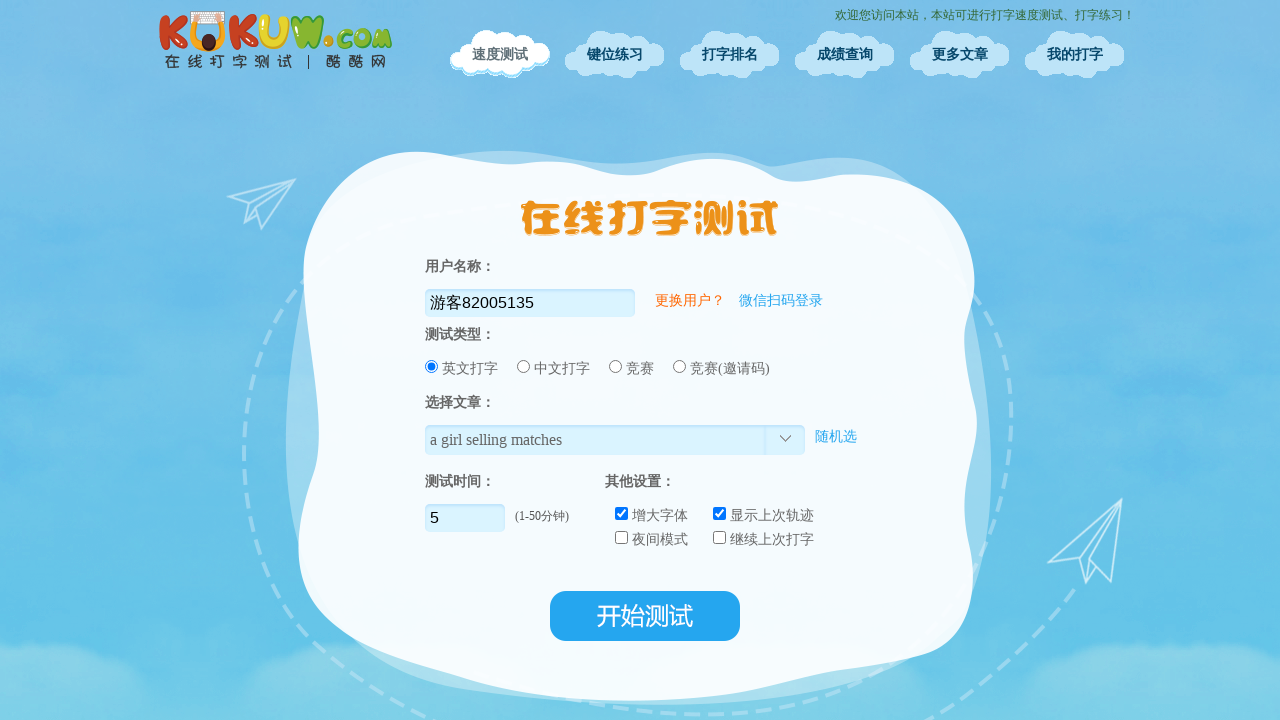

Typed partial text: '你好世界欢迎来到打字'
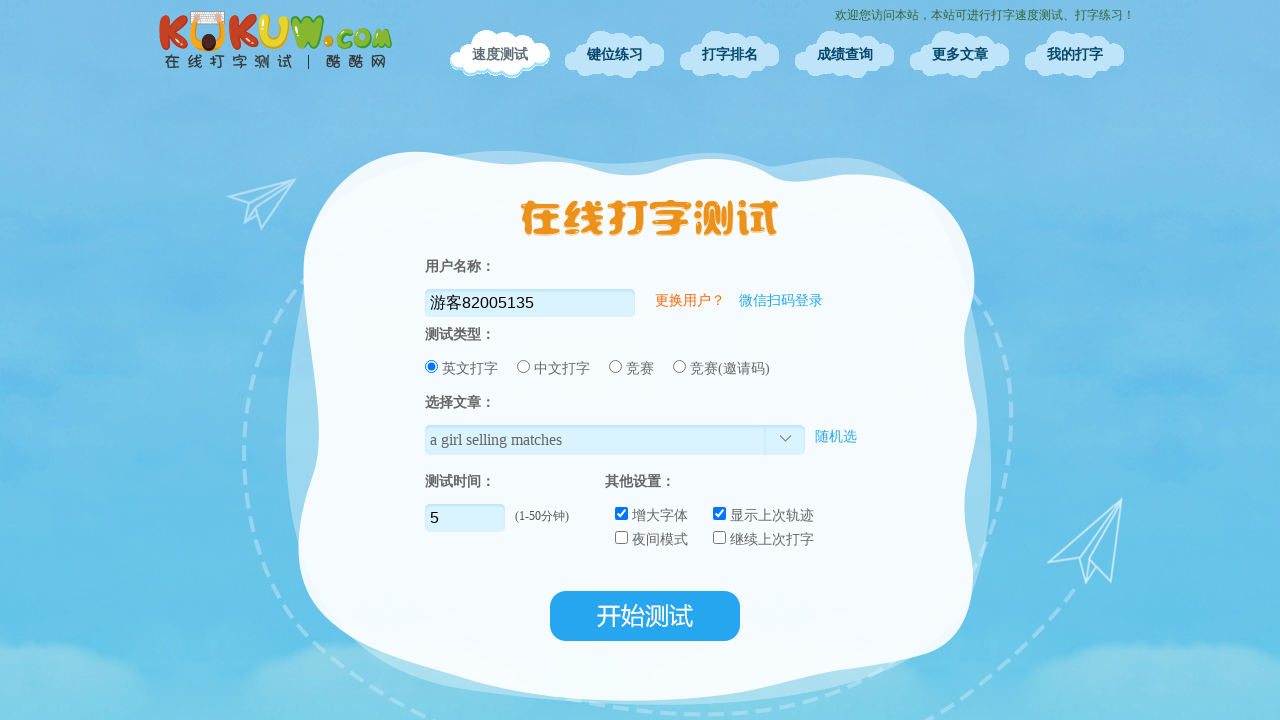

Waited 1 second after typing partial text
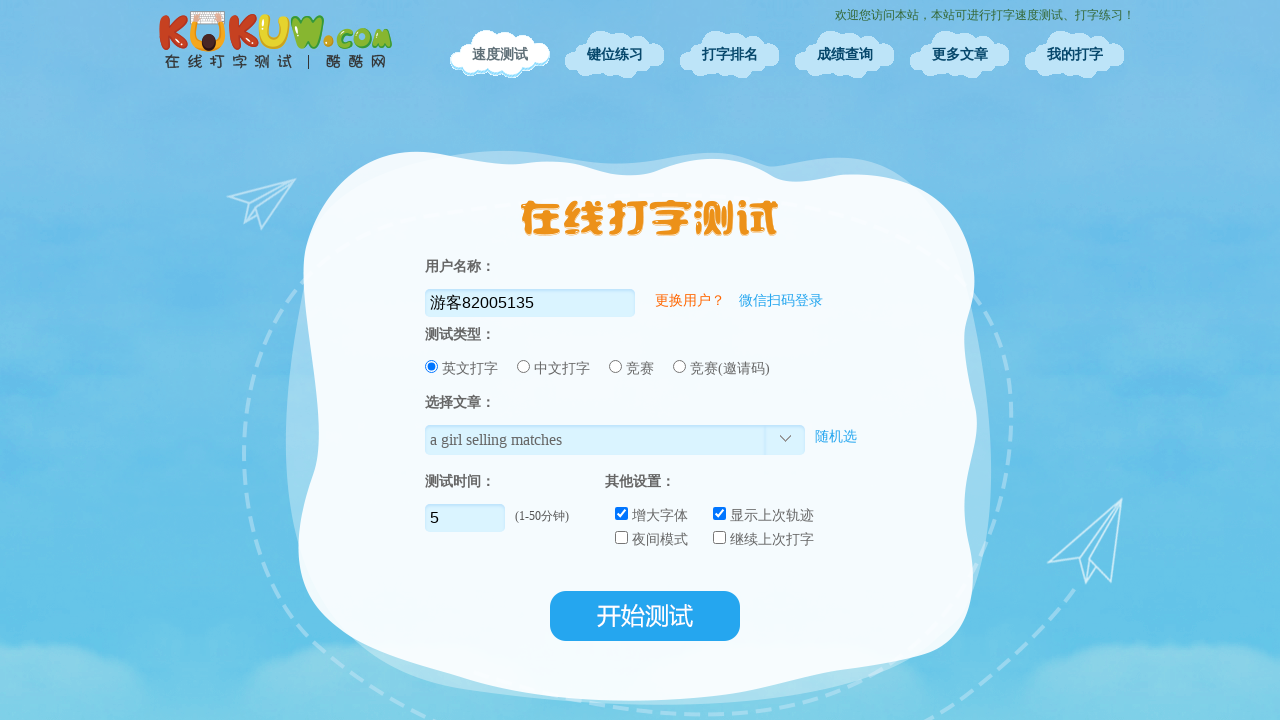

Pressed Backspace (correction 1/3)
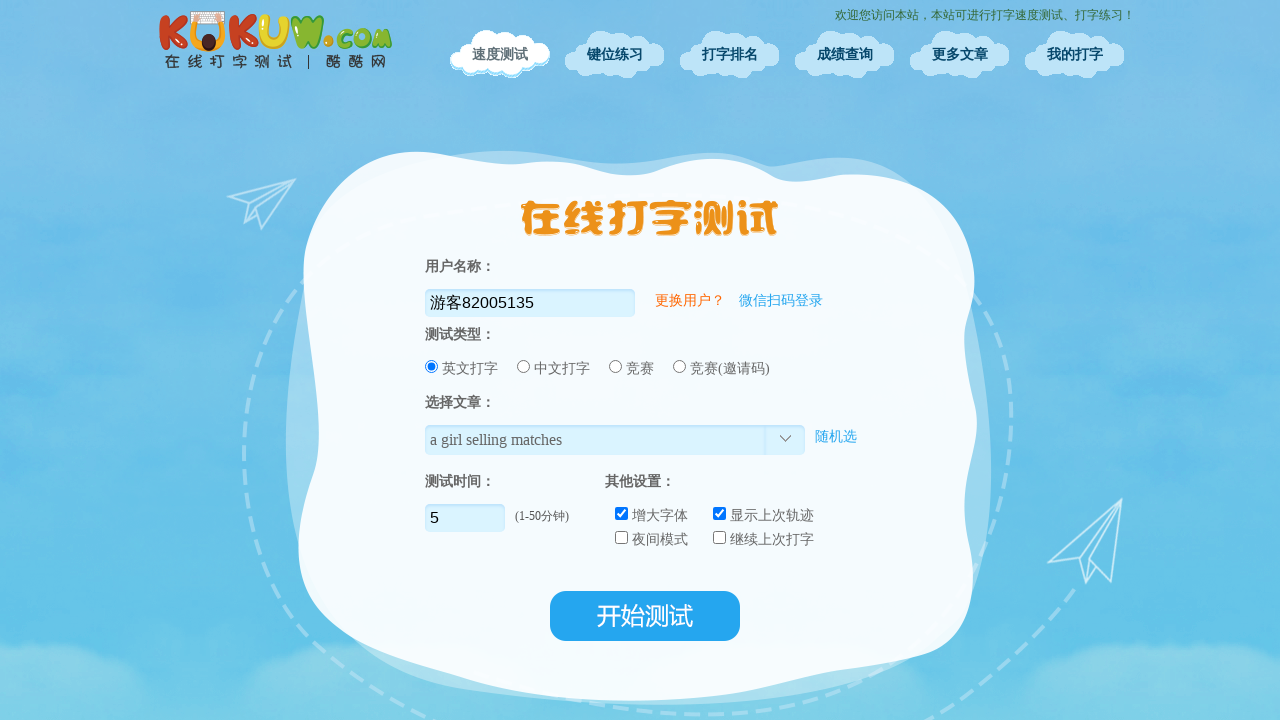

Pressed Backspace (correction 2/3)
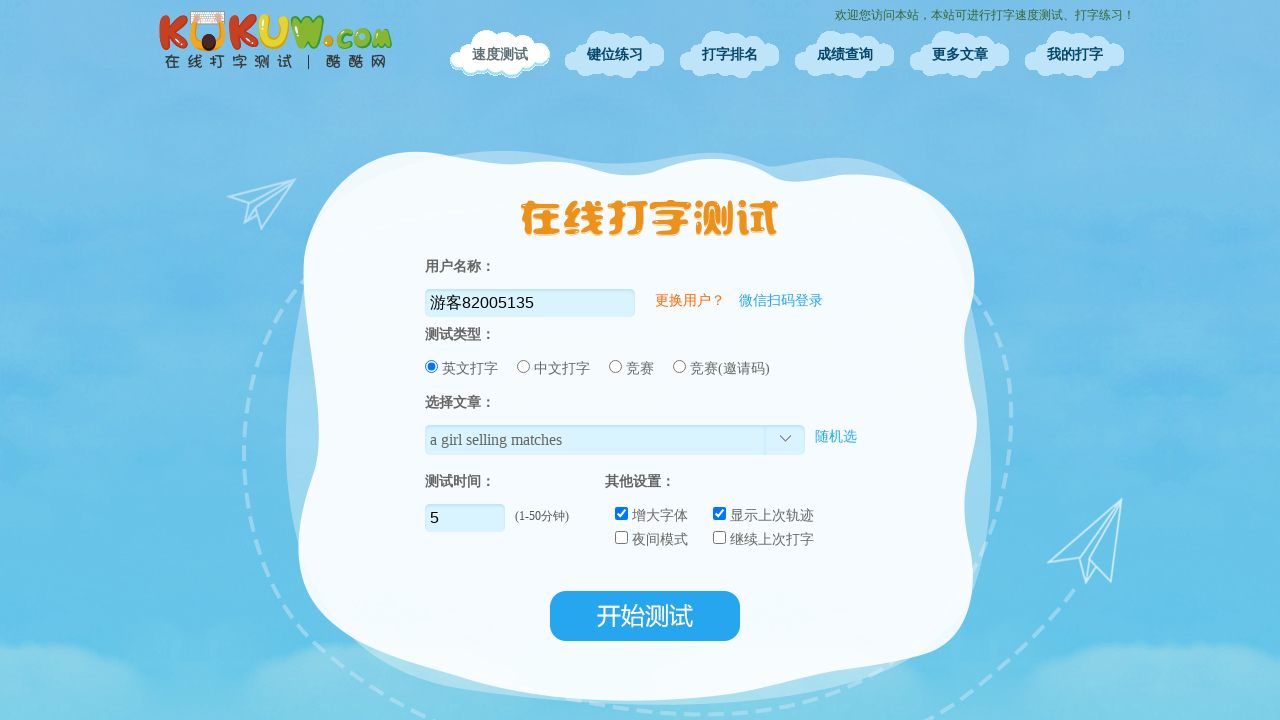

Pressed Backspace (correction 3/3)
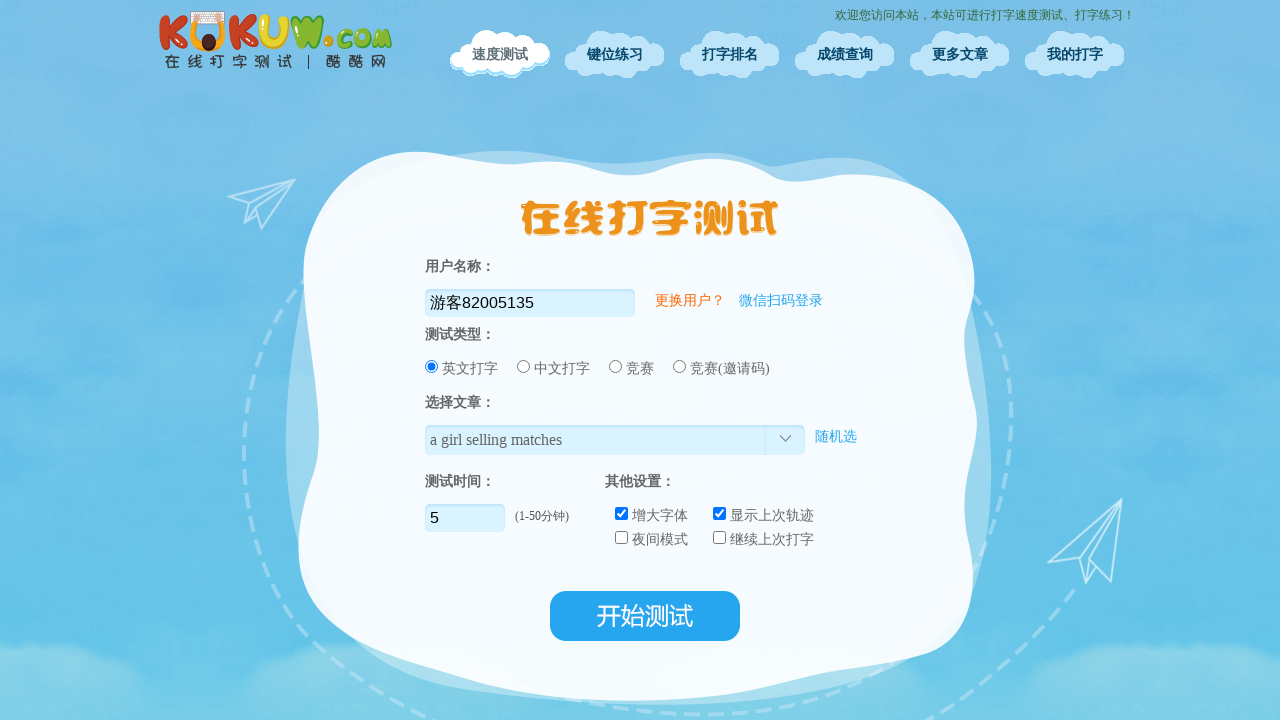

Waited 1 second after backspace corrections
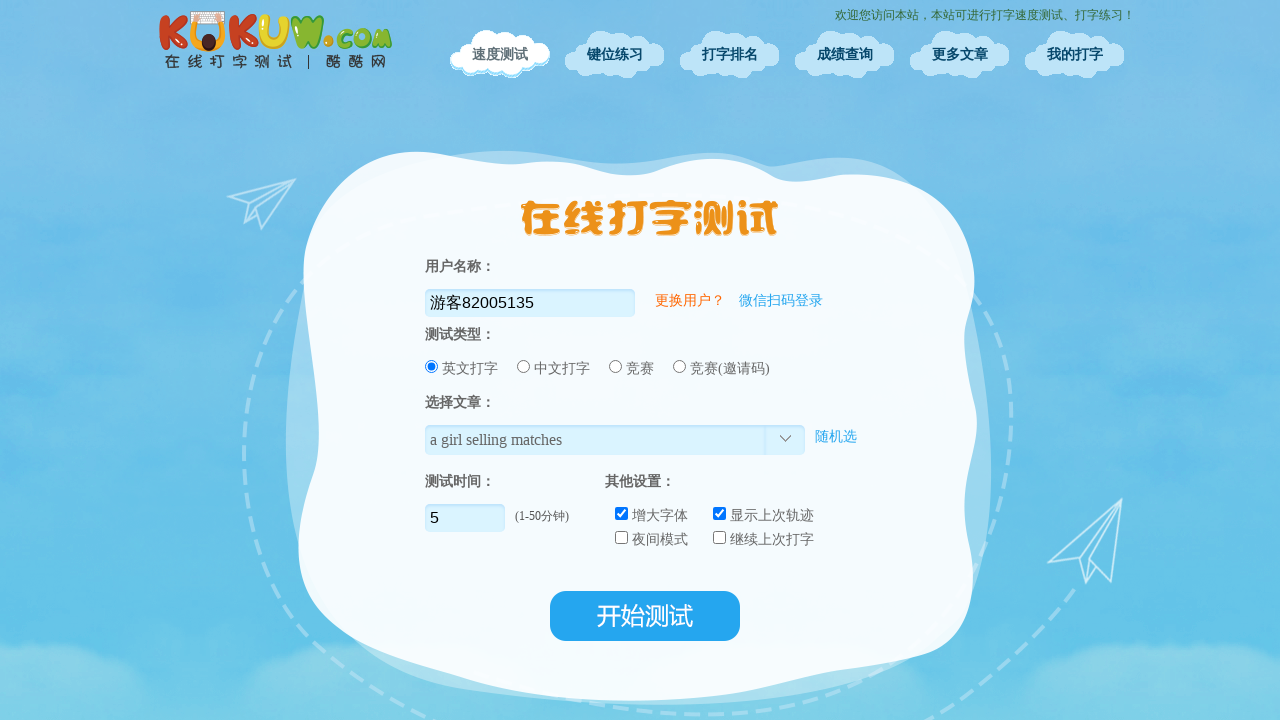

Typed ending text: '到打字练习'
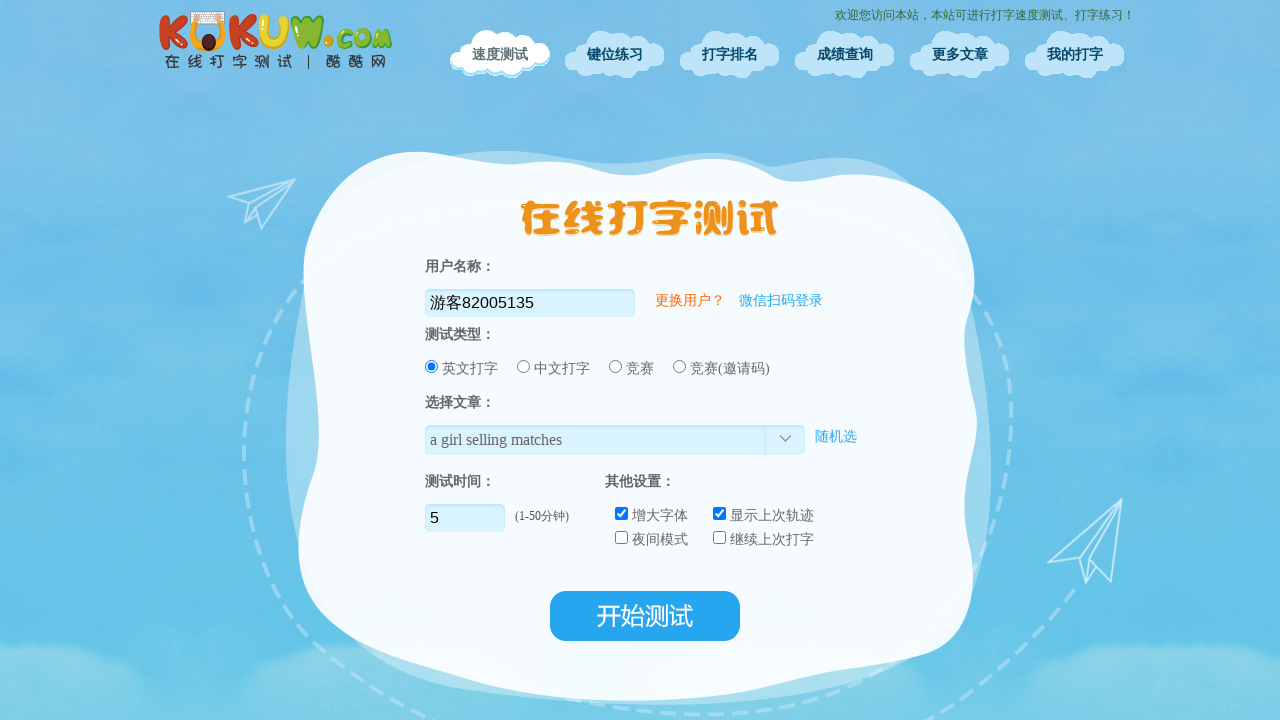

Waited 500ms before next practice text
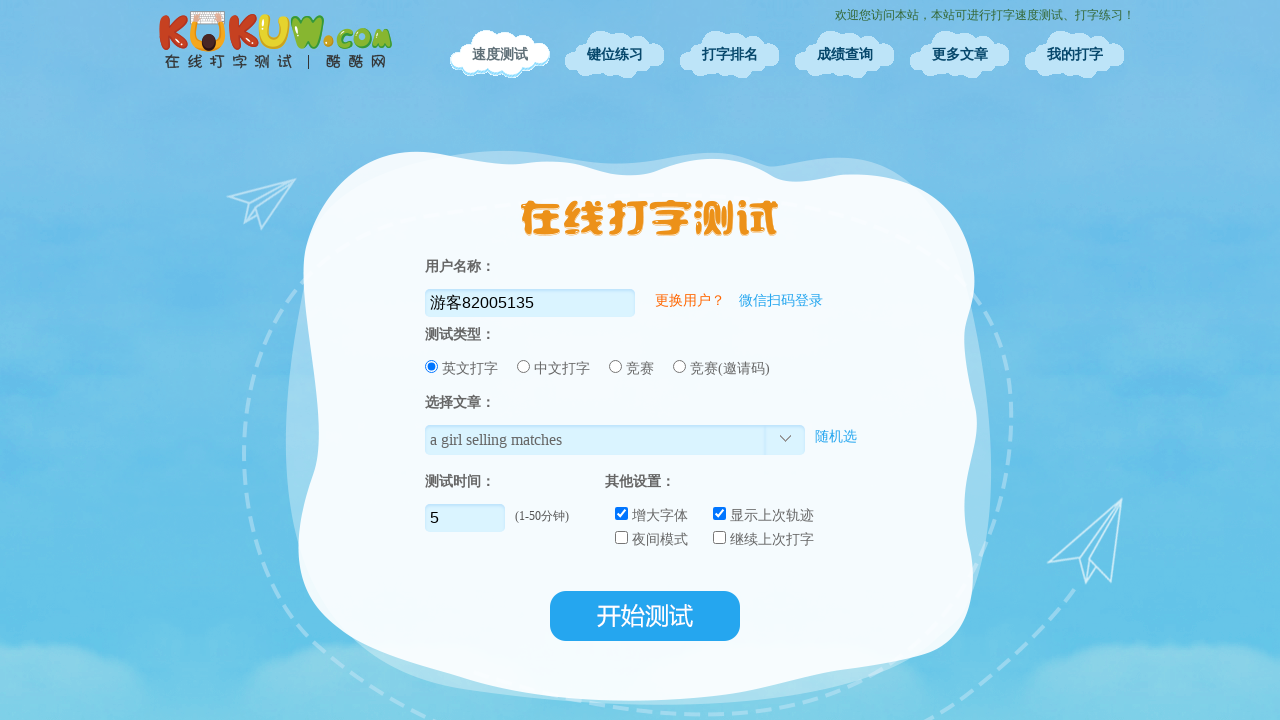

Typed partial text: '学习打字可以提高工作'
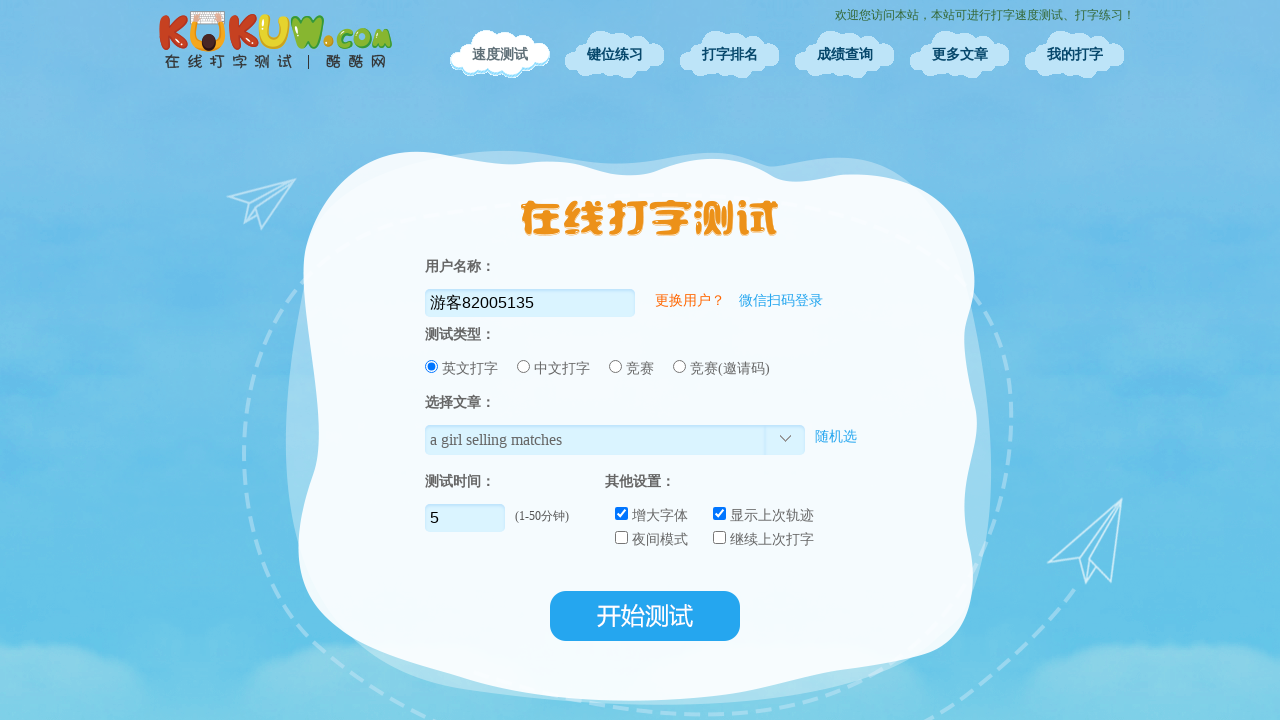

Waited 1 second after typing partial text
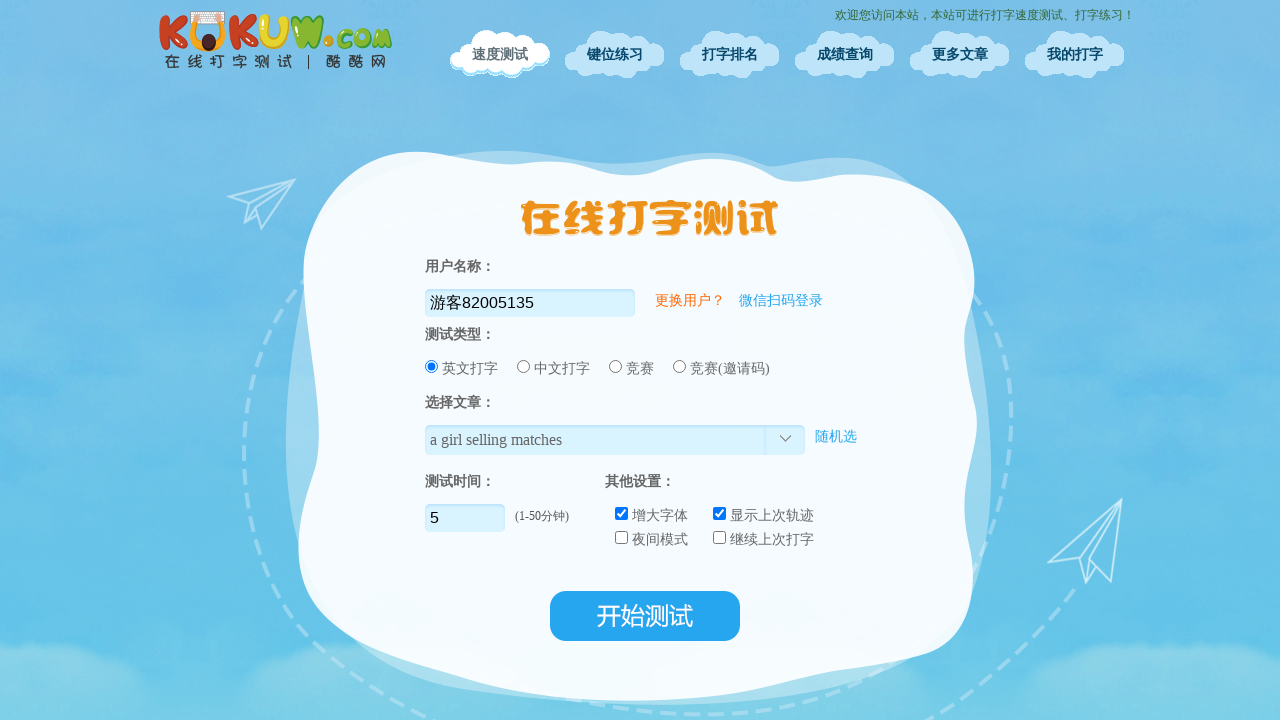

Pressed Backspace (correction 1/3)
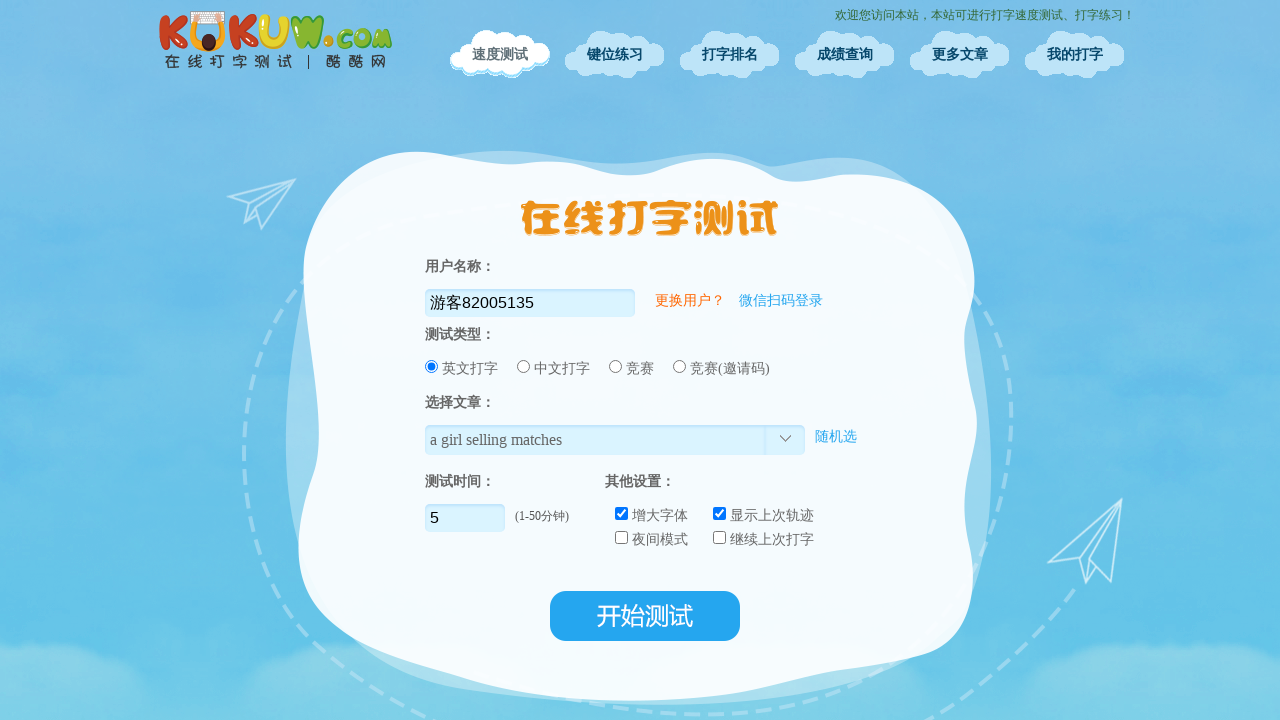

Pressed Backspace (correction 2/3)
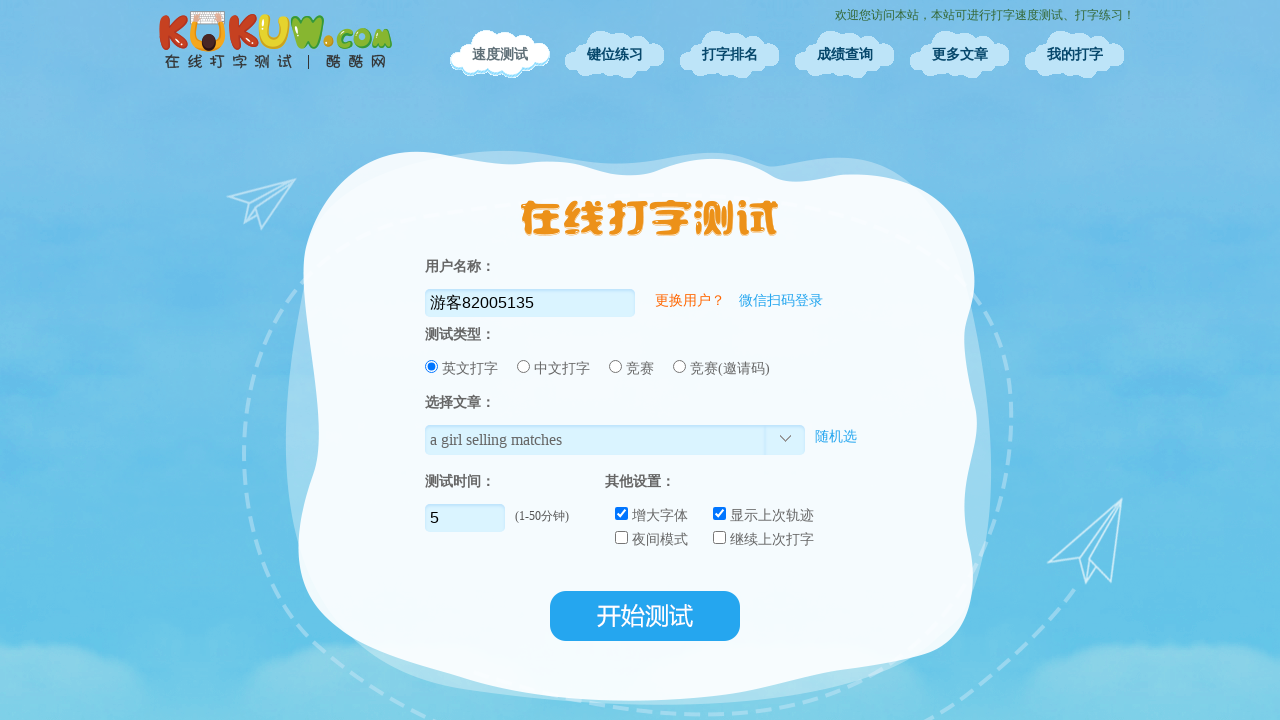

Pressed Backspace (correction 3/3)
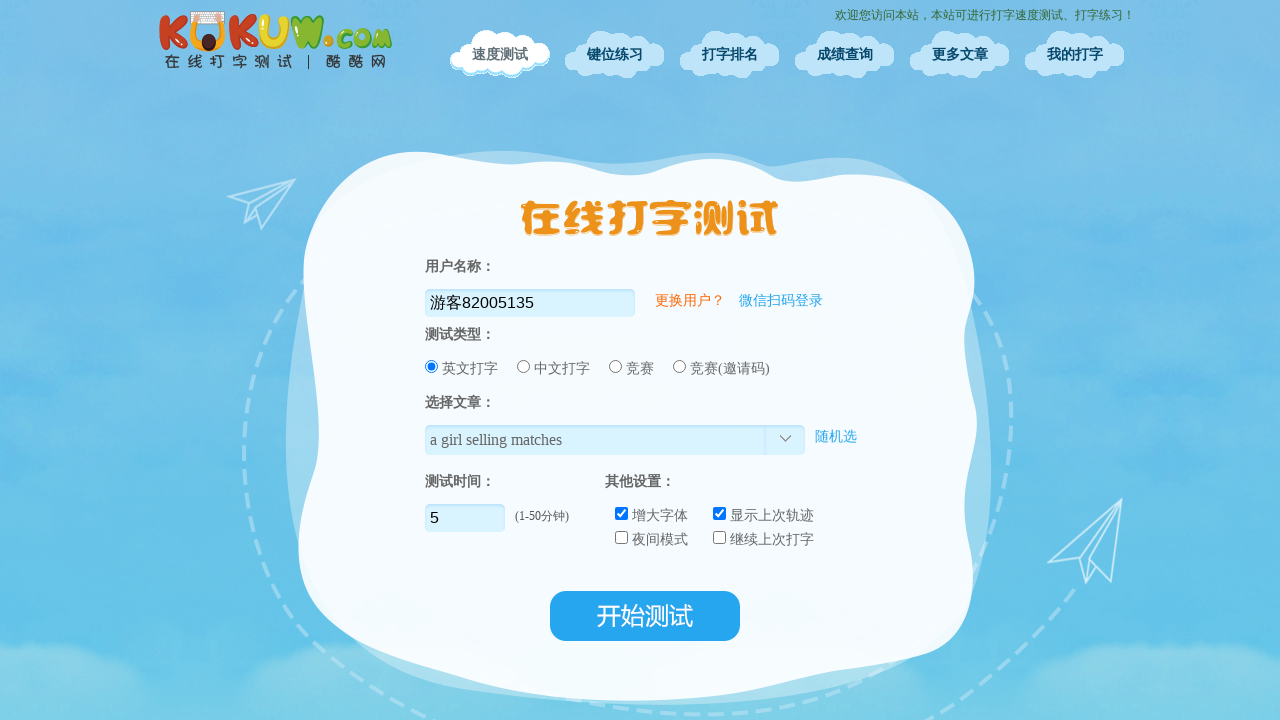

Waited 1 second after backspace corrections
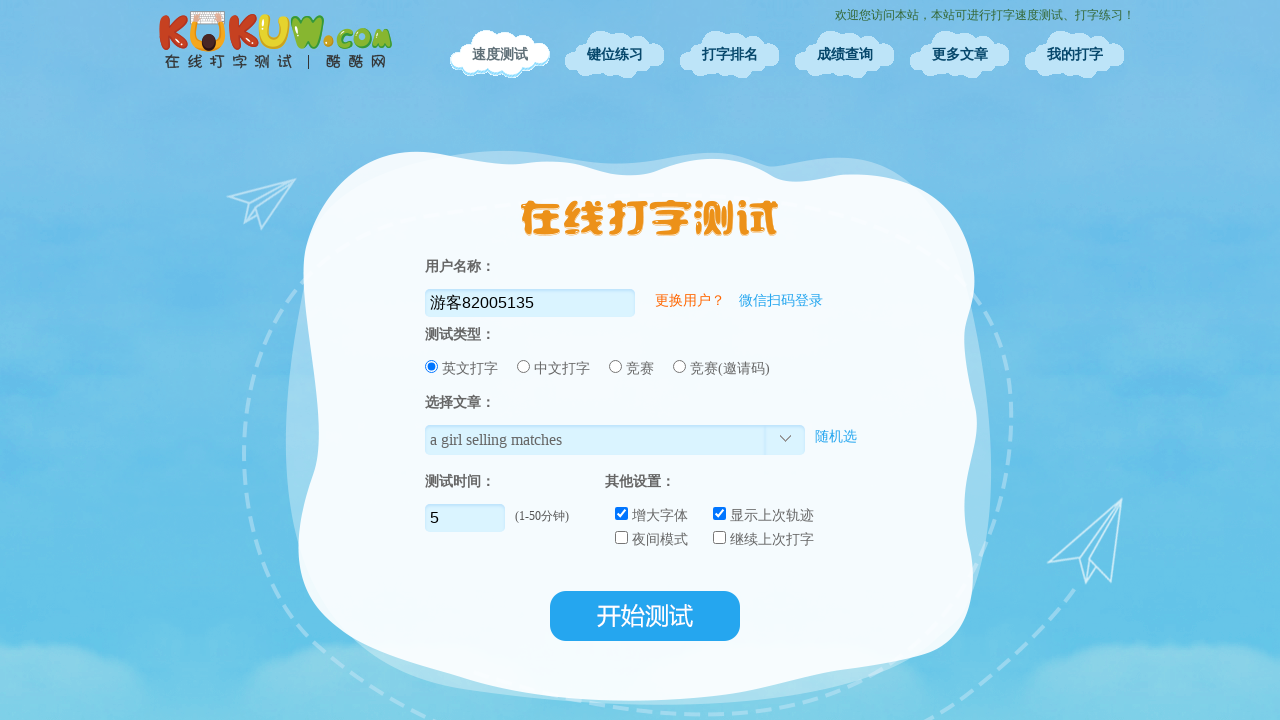

Typed ending text: '高工作效率'
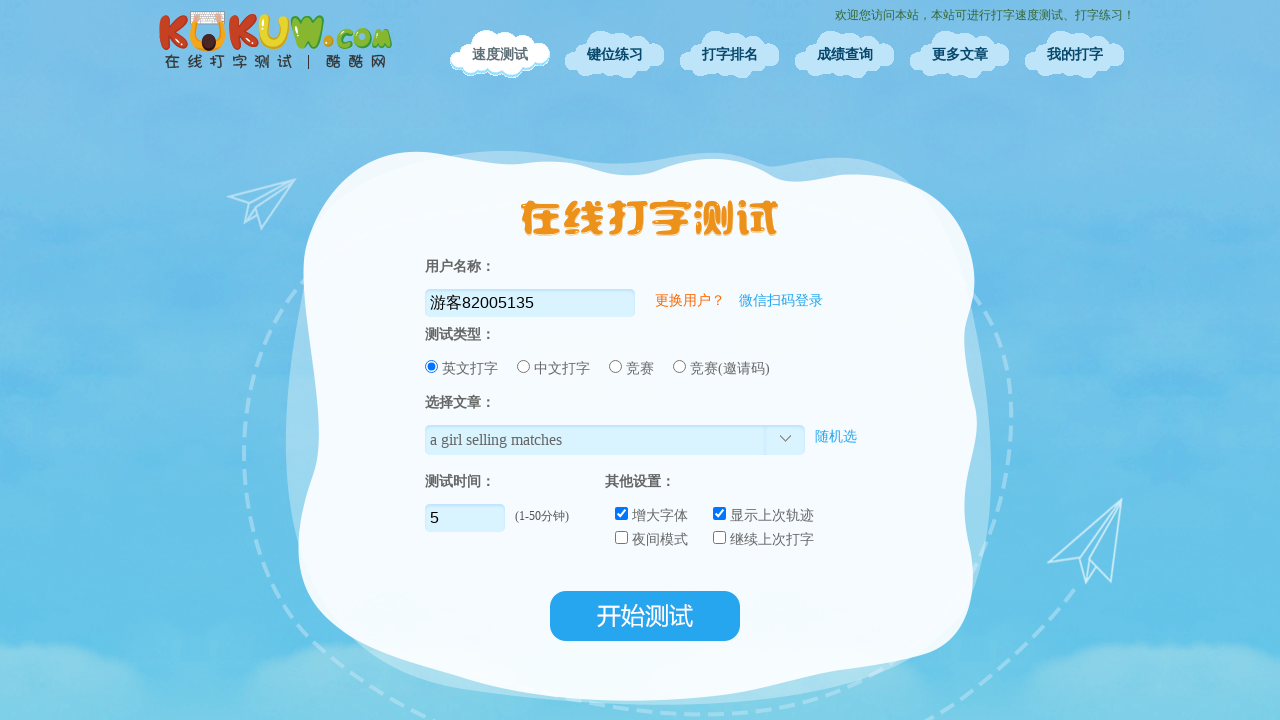

Waited 500ms before next practice text
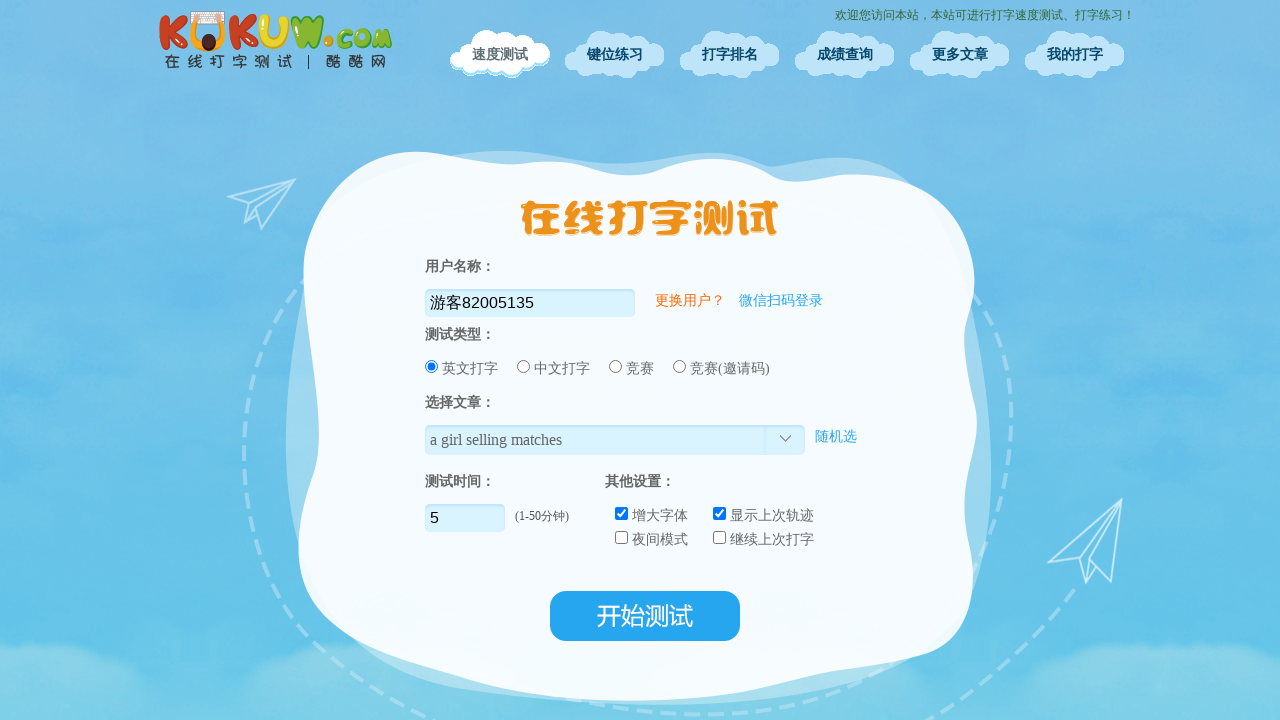

Typed partial text: '每天坚持练习会有很大'
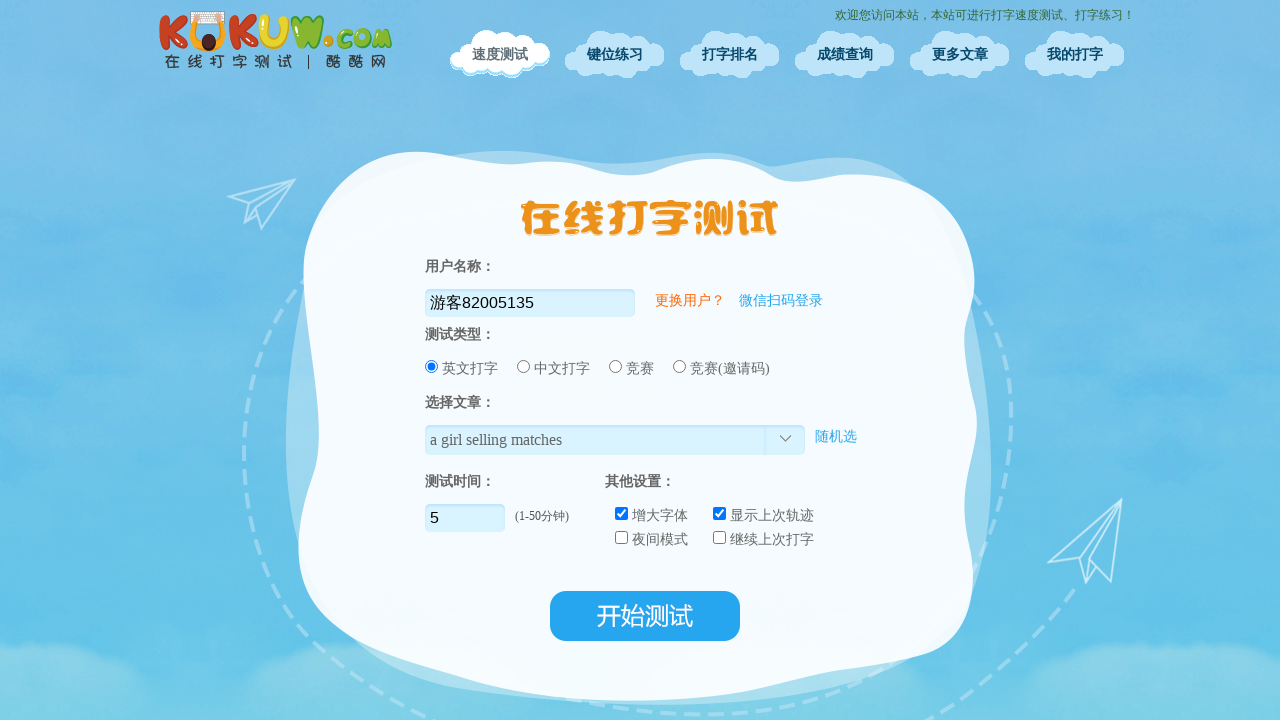

Waited 1 second after typing partial text
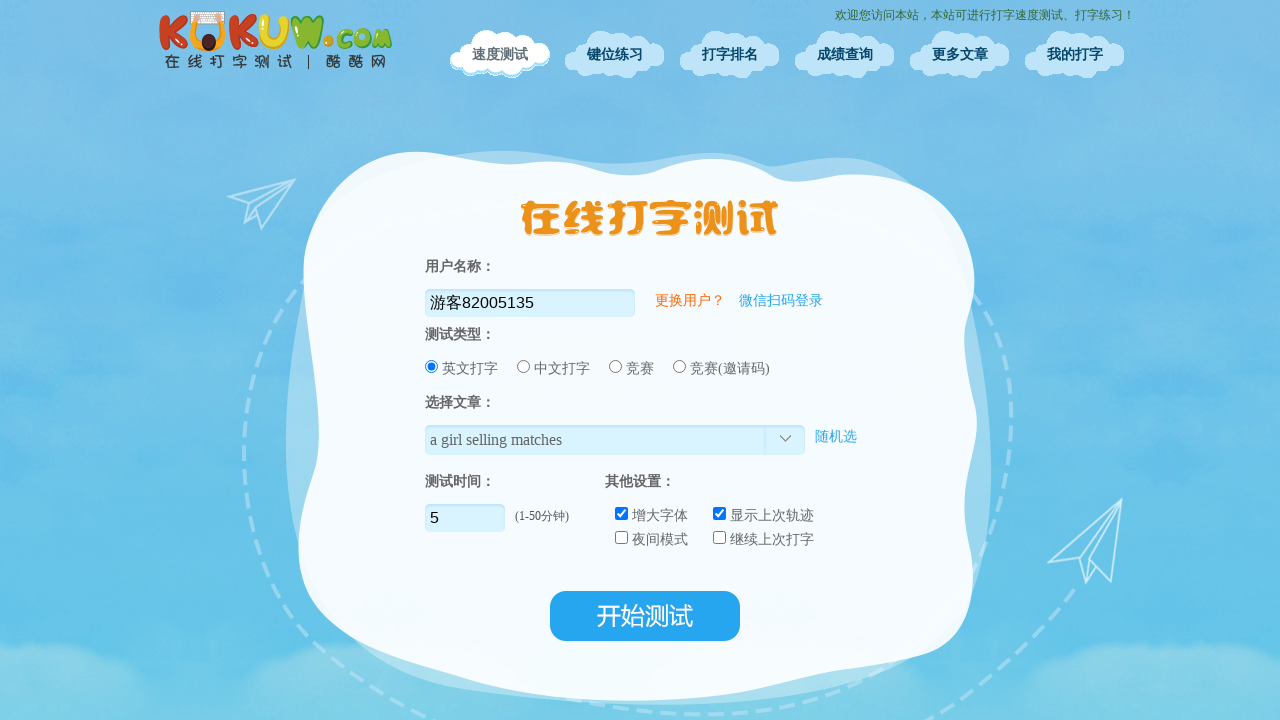

Pressed Backspace (correction 1/3)
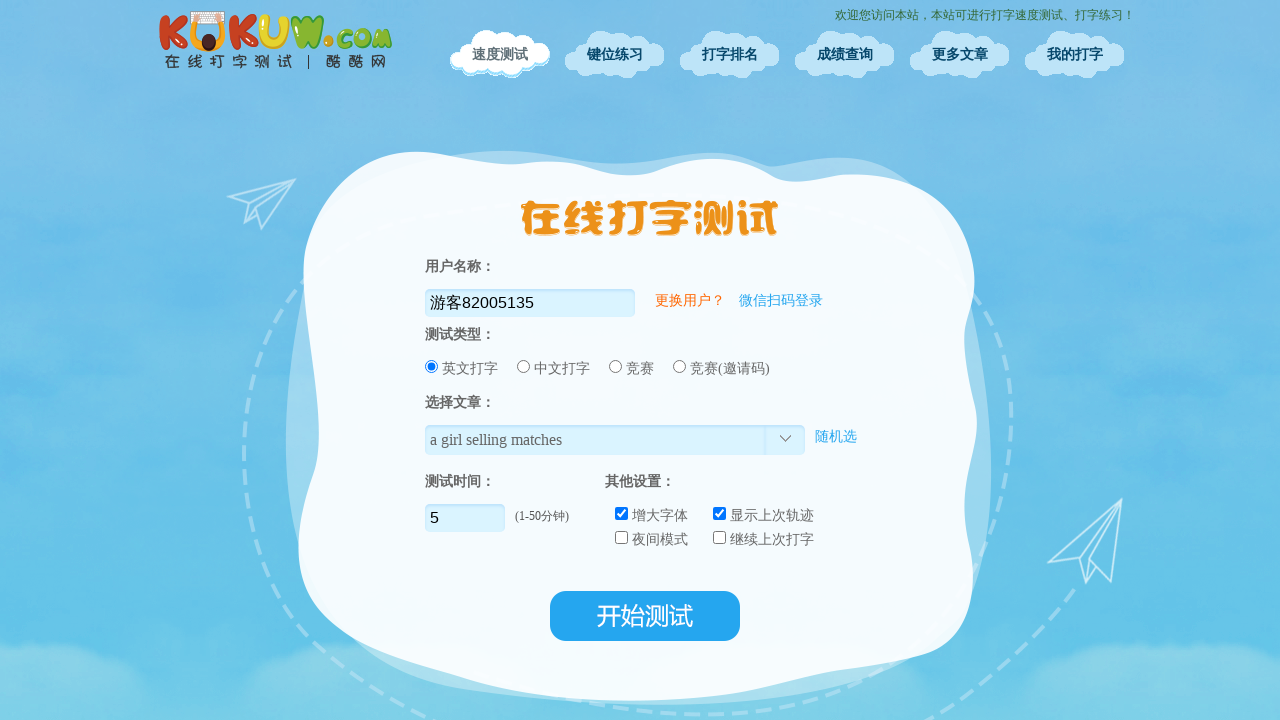

Pressed Backspace (correction 2/3)
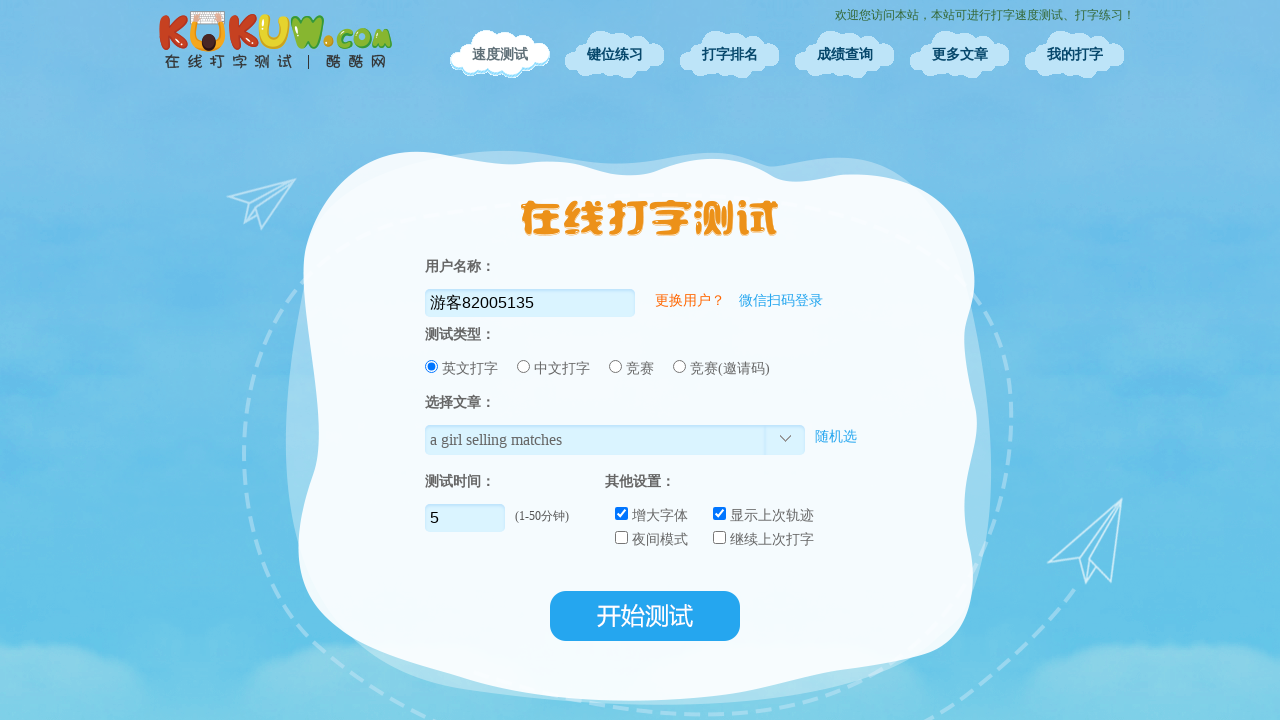

Pressed Backspace (correction 3/3)
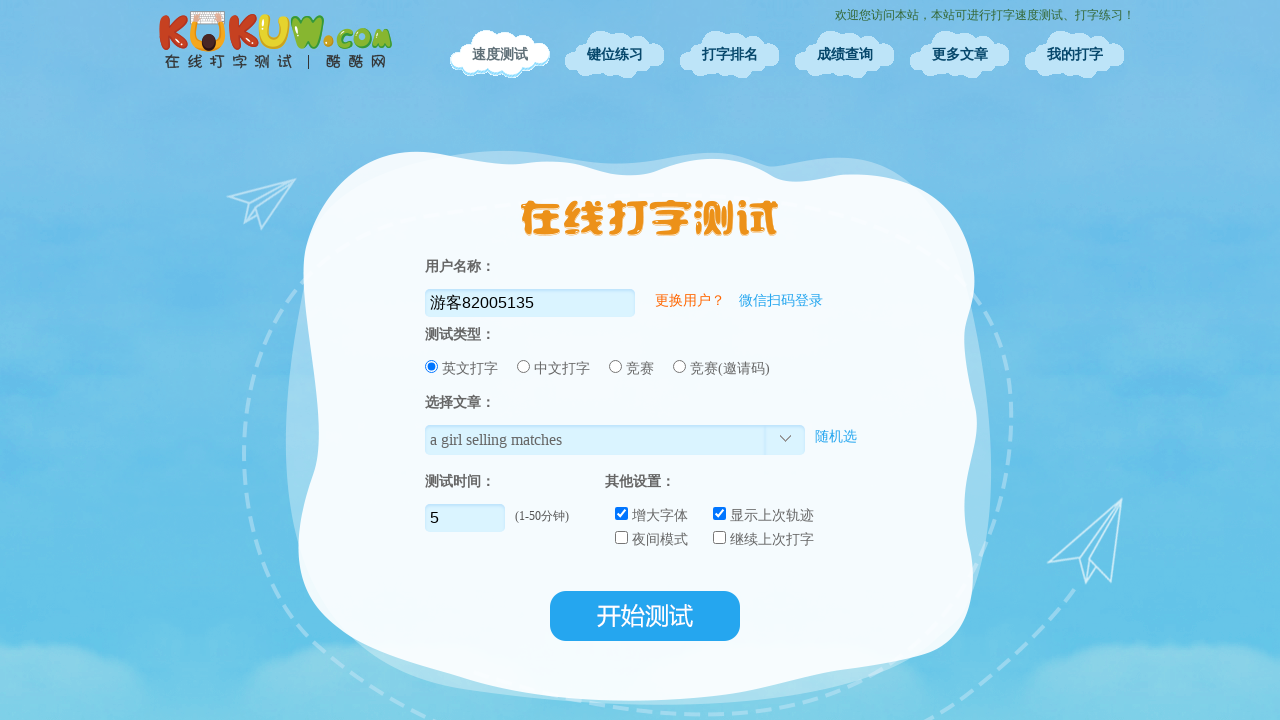

Waited 1 second after backspace corrections
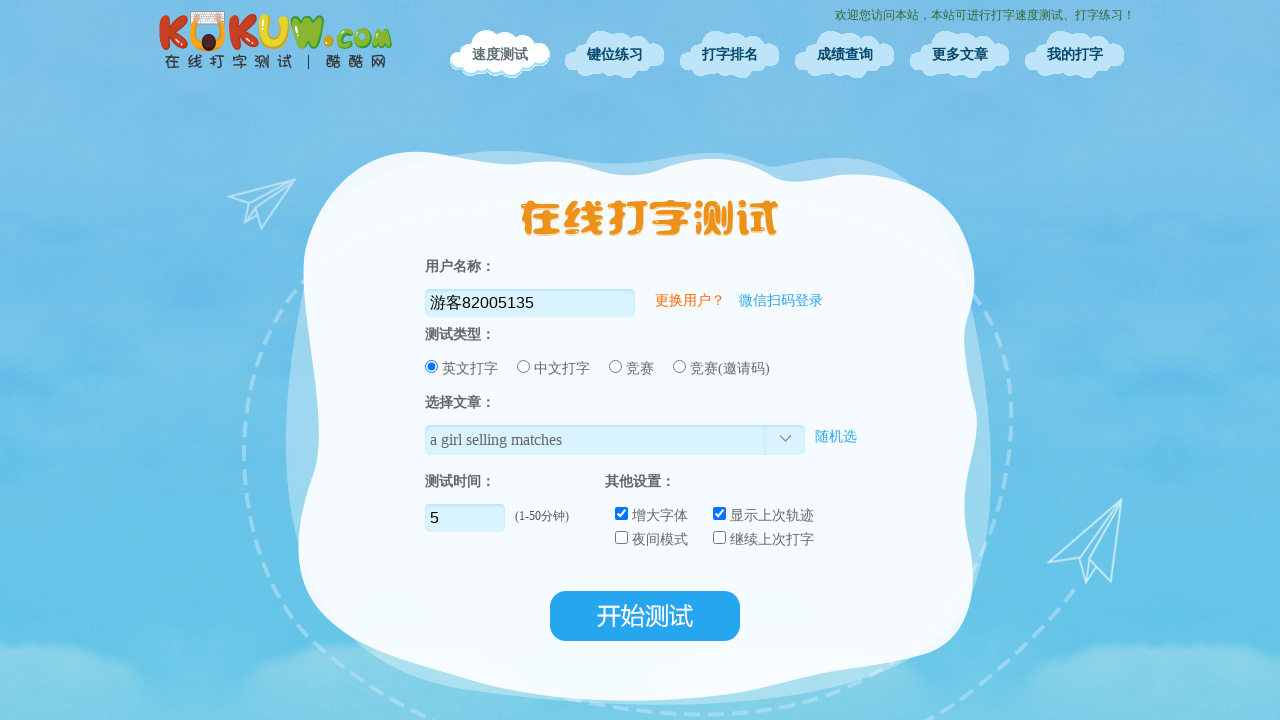

Typed ending text: '有很大进步'
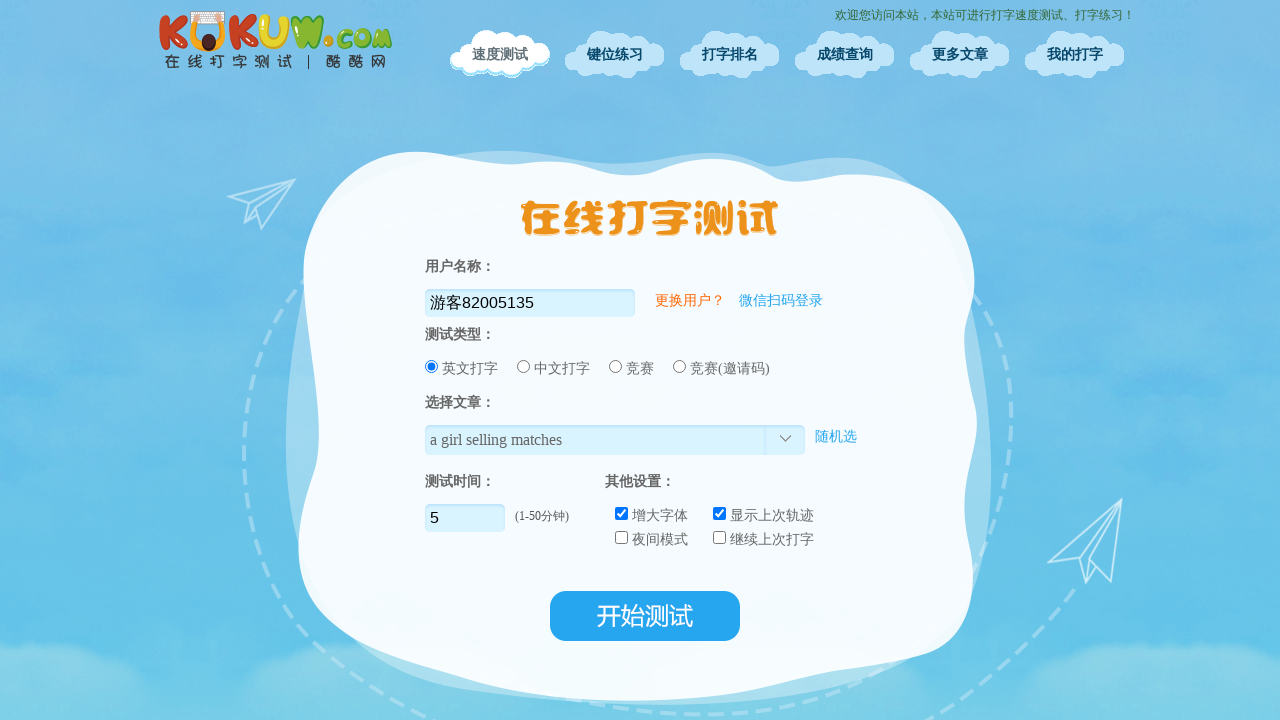

Waited 500ms before next practice text
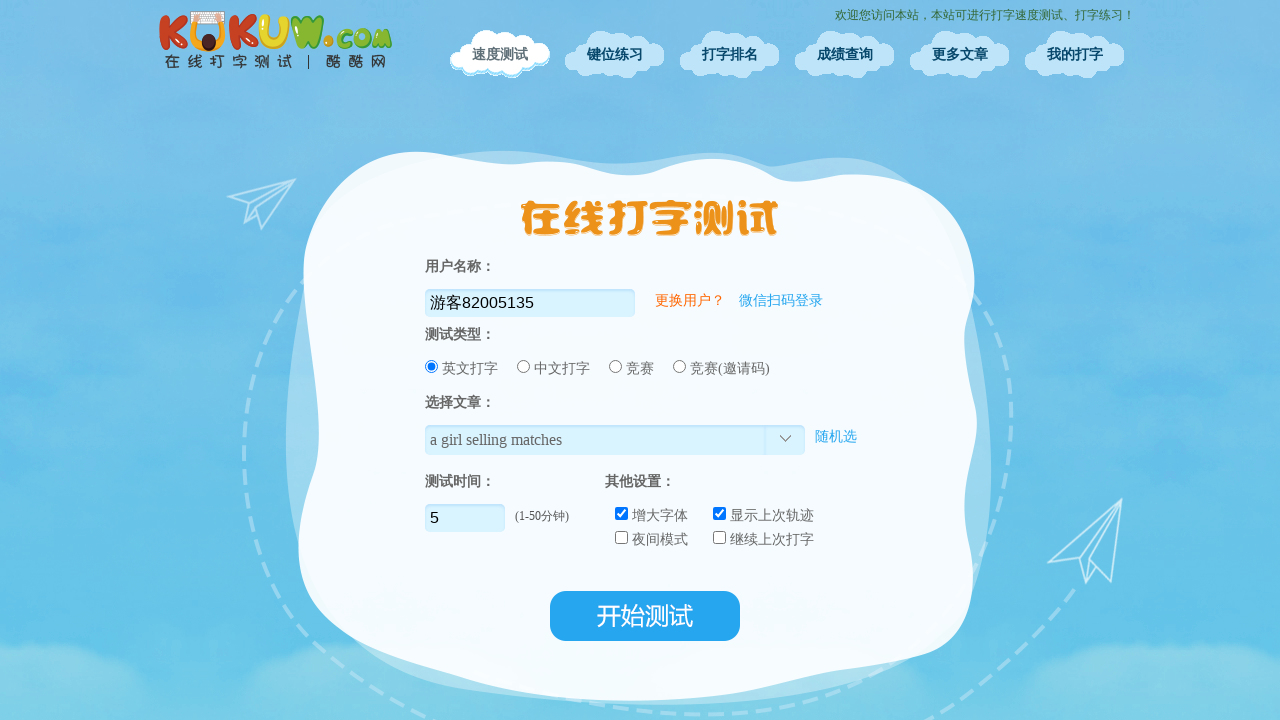

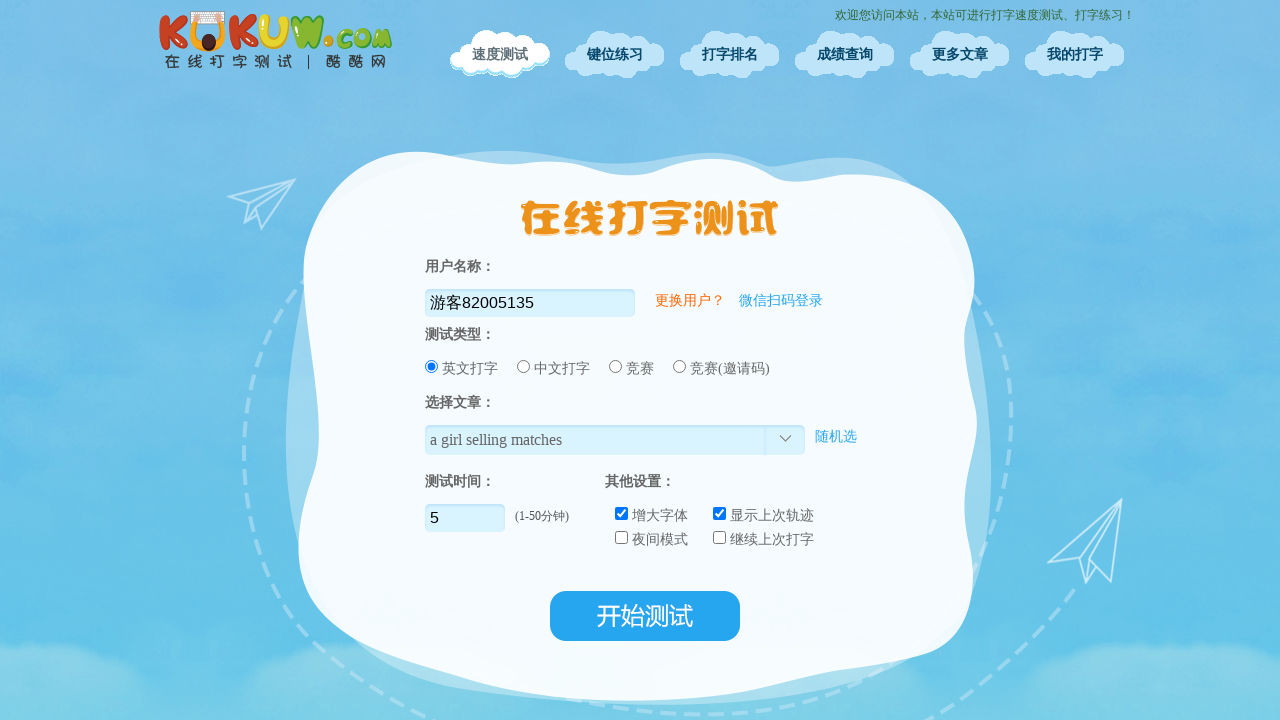